Tests JavaScript alert handling by clicking a button that triggers a JS alert and accepting it

Starting URL: https://the-internet.herokuapp.com/javascript_alerts

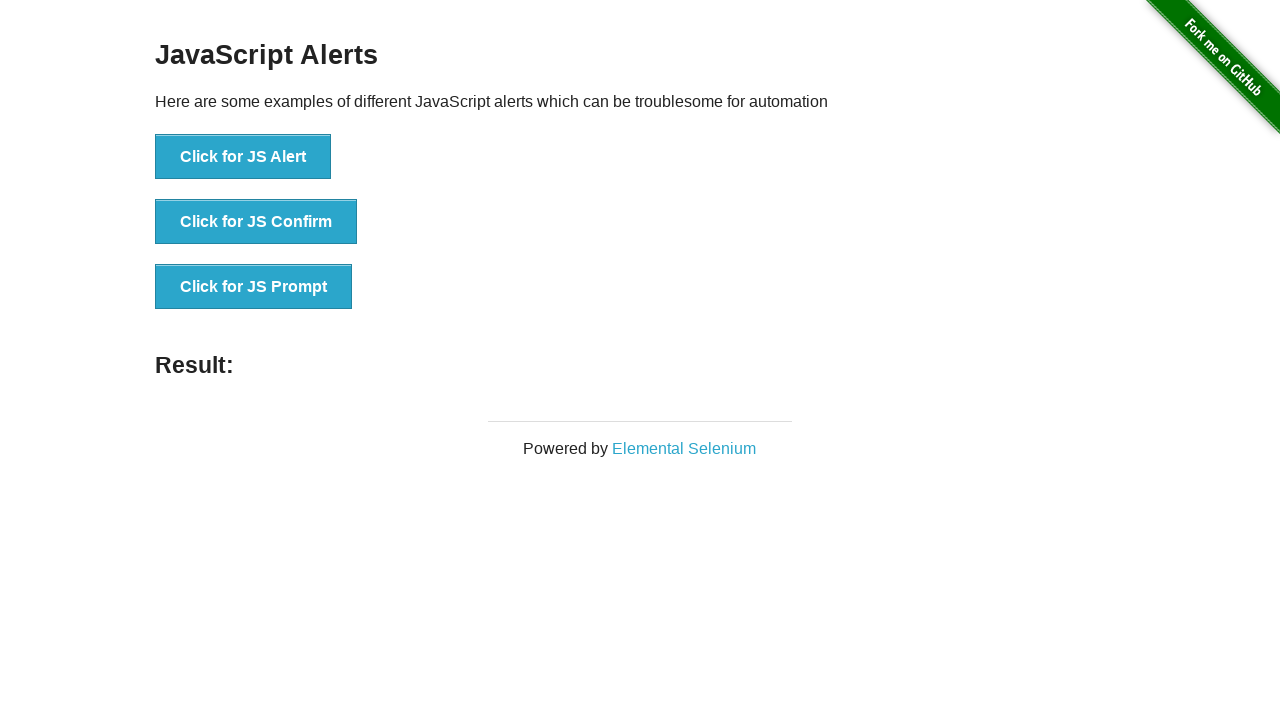

Clicked the 'Click for JS Alert' button at (243, 157) on xpath=//button[normalize-space()='Click for JS Alert']
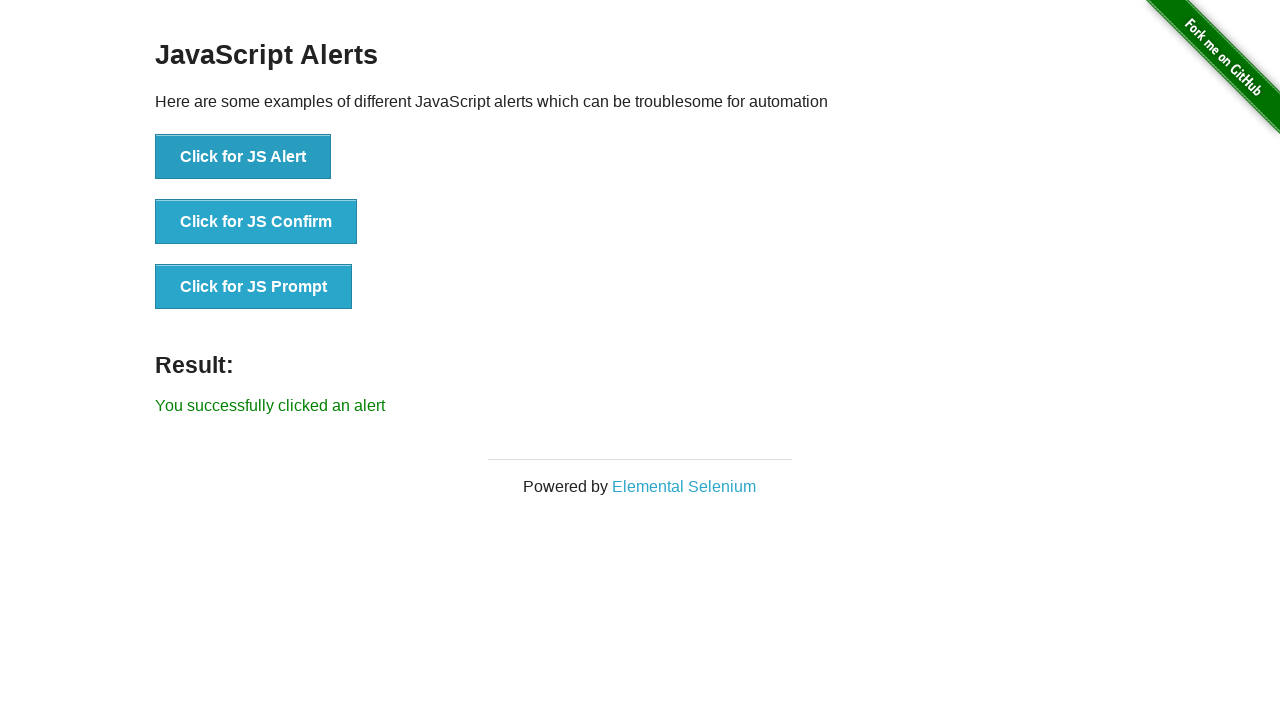

Set up dialog handler to accept alerts
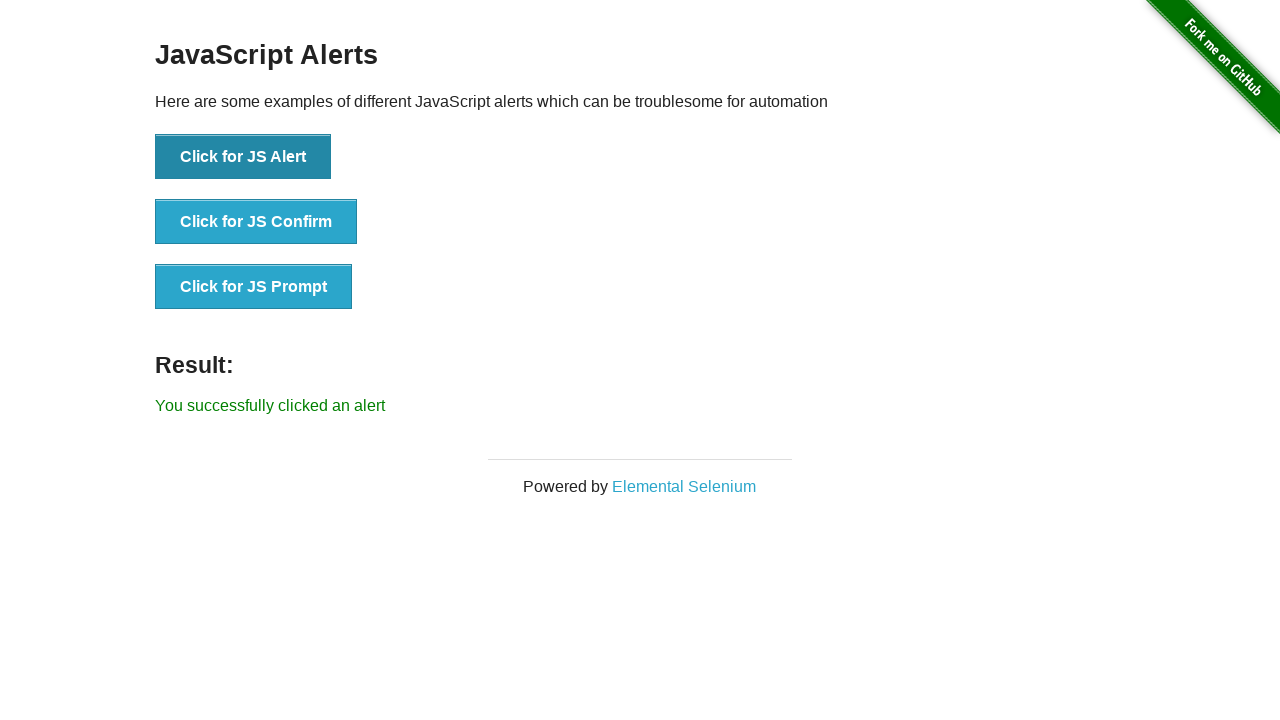

Set up one-time dialog handler for the alert
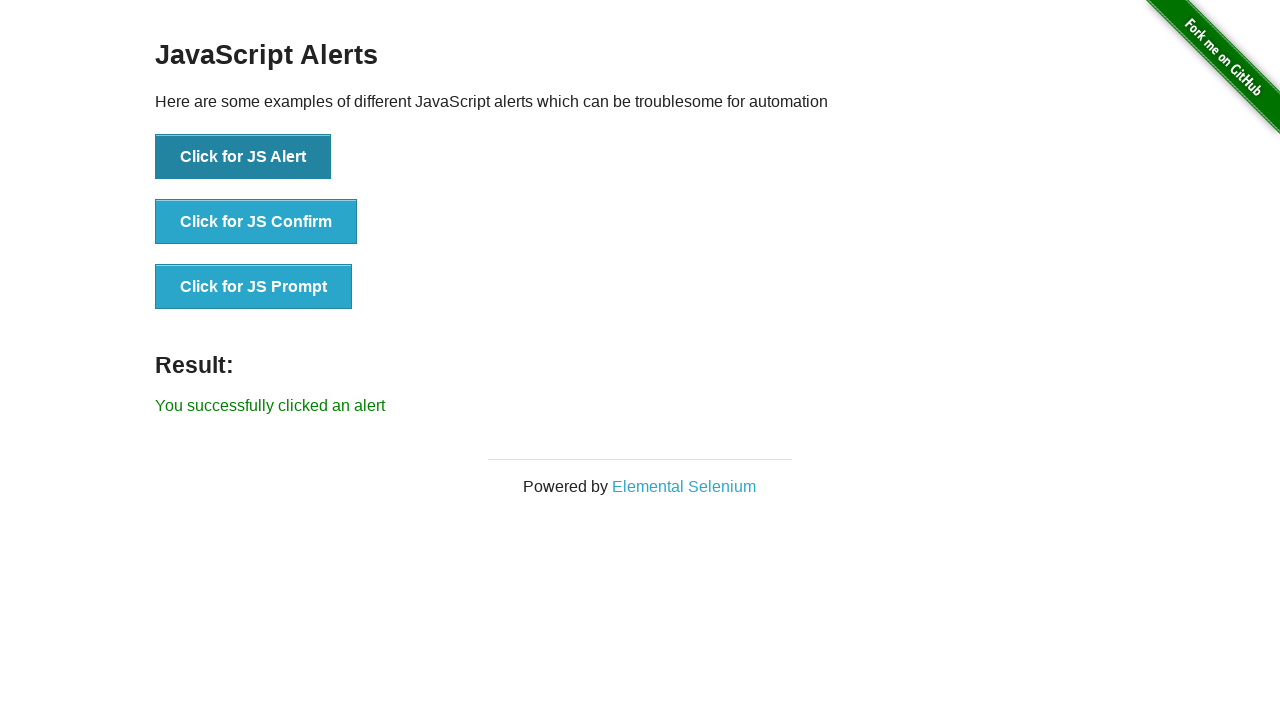

Clicked the 'Click for JS Alert' button and accepted the JS alert at (243, 157) on xpath=//button[normalize-space()='Click for JS Alert']
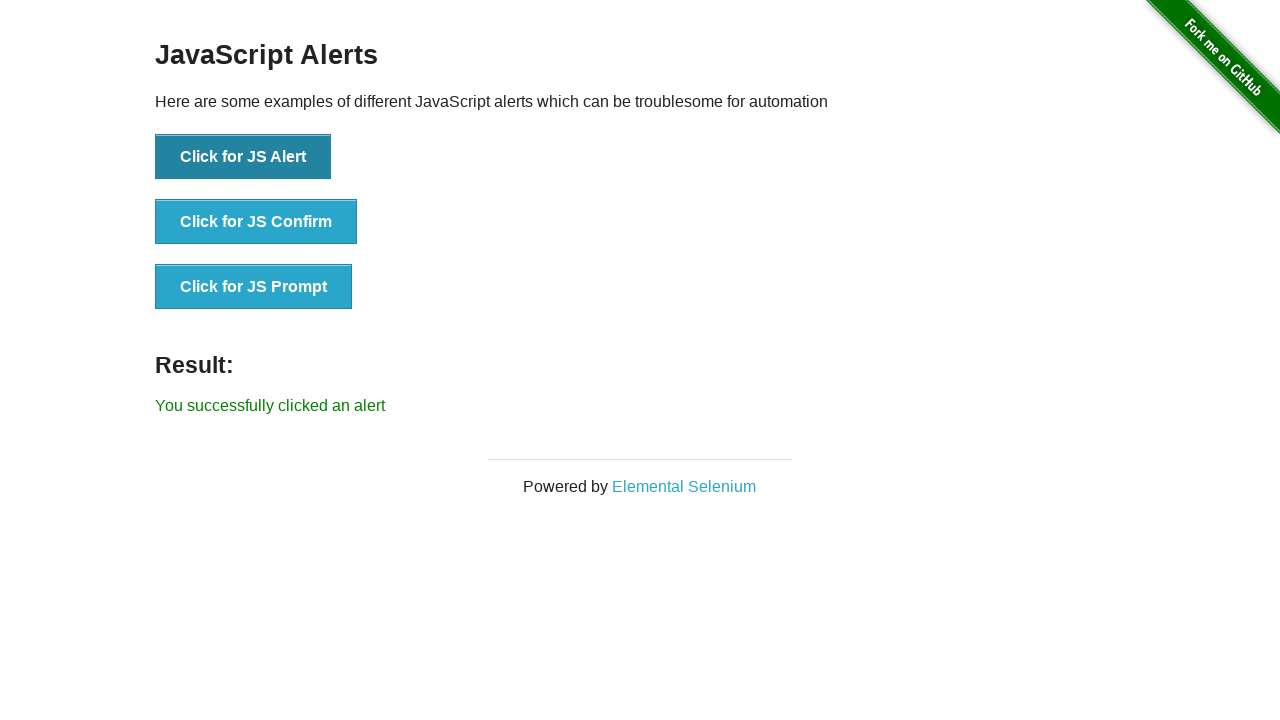

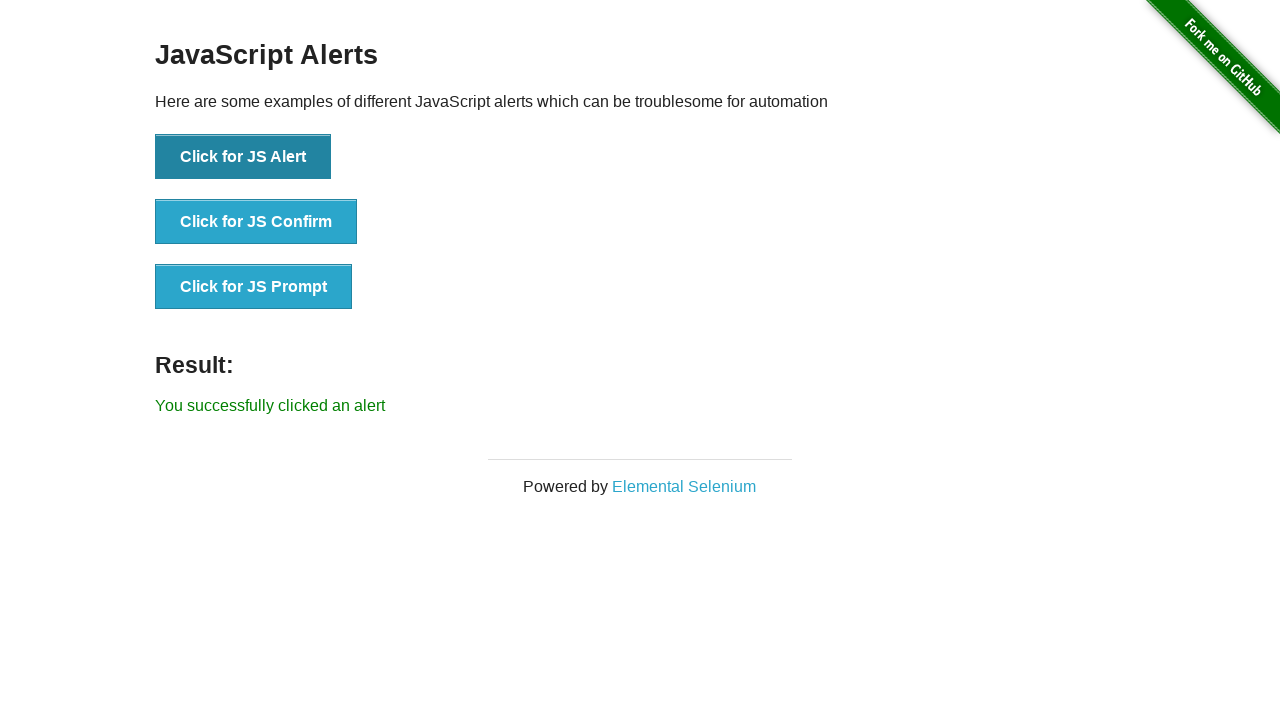